Tests basic navigation by loading the homepage, verifying the page title loads, and then navigating to the login page

Starting URL: http://www.railwayb2.somee.com/Page/HomePage.cshtml

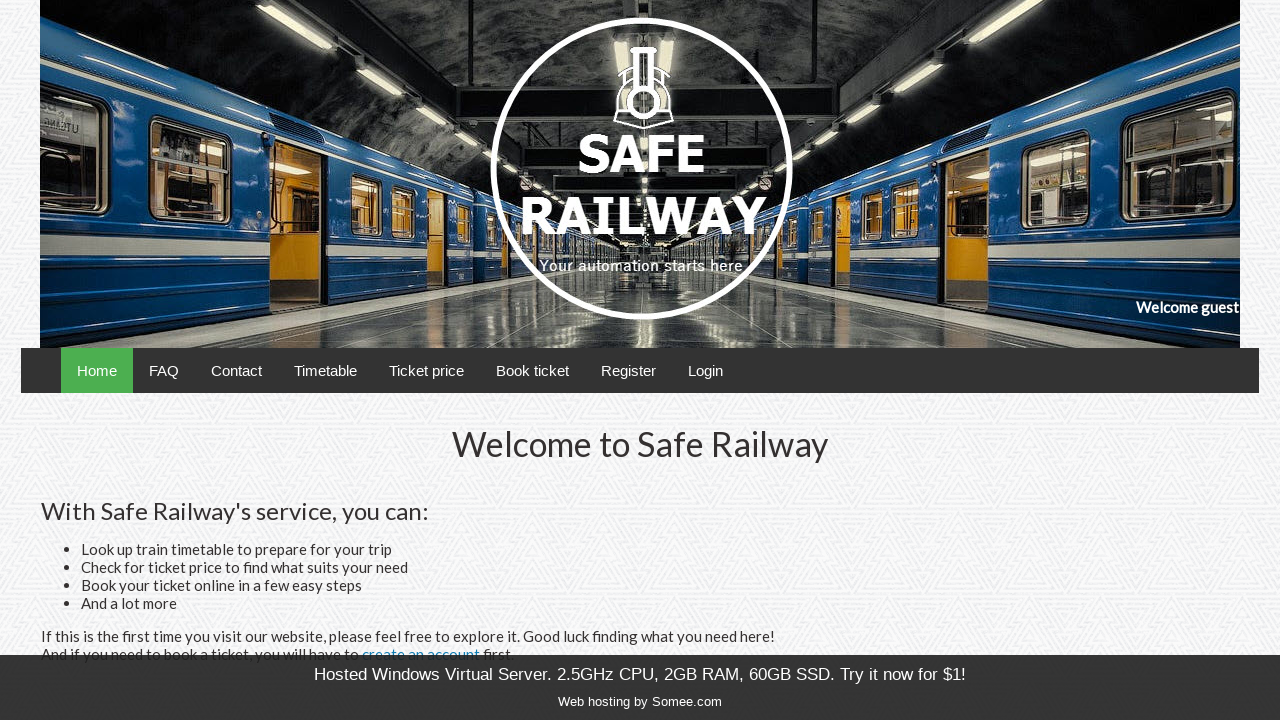

Waited for homepage to load (domcontentloaded)
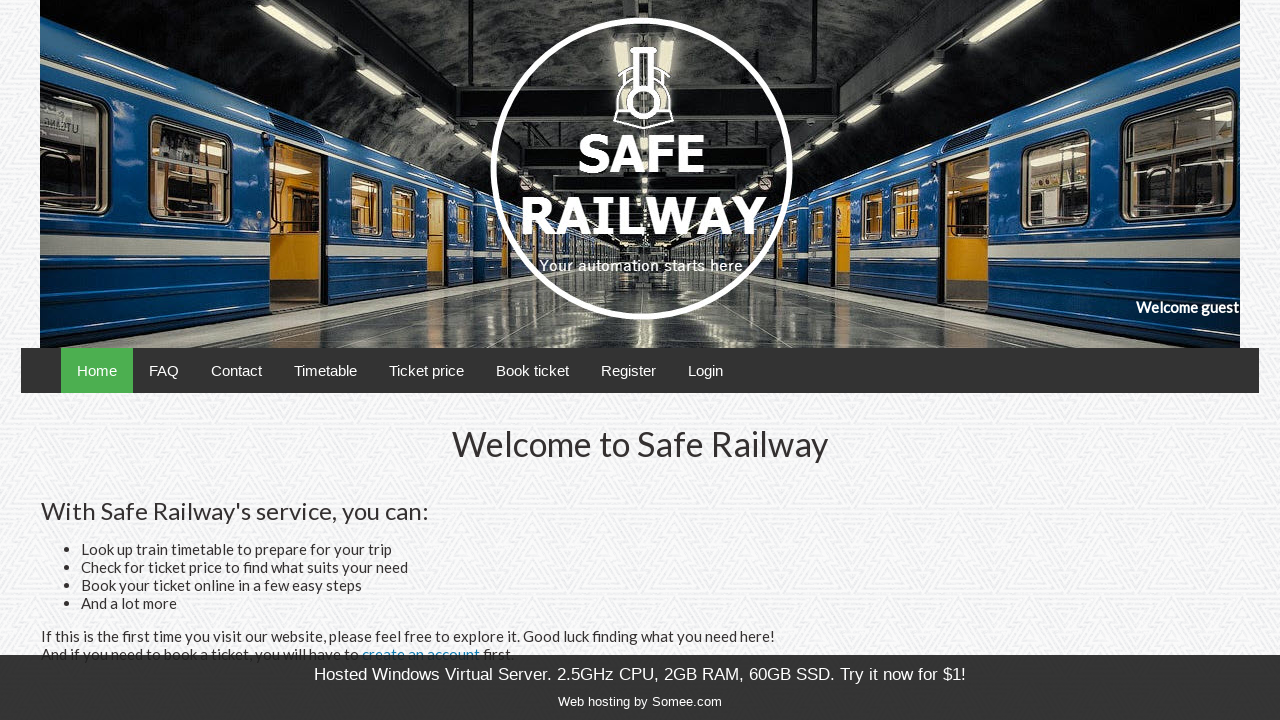

Verified homepage title: 'Safe Railway - Selenium Automation'
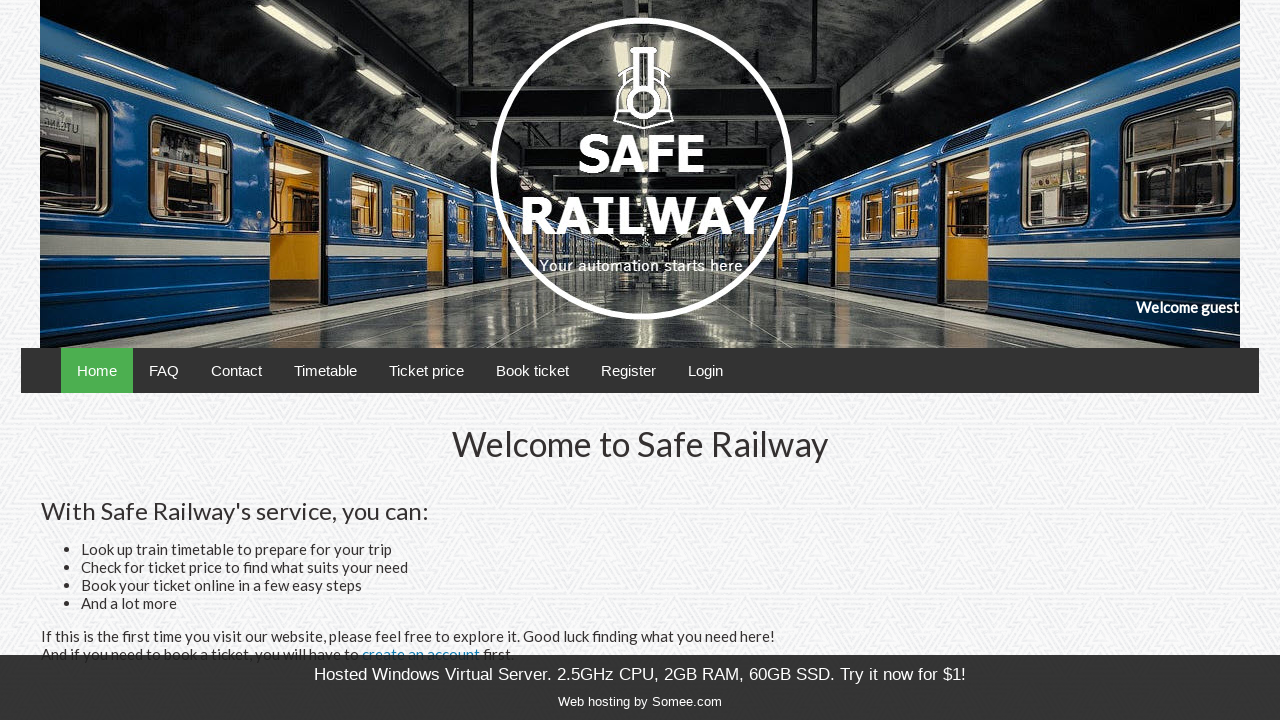

Navigated to login page
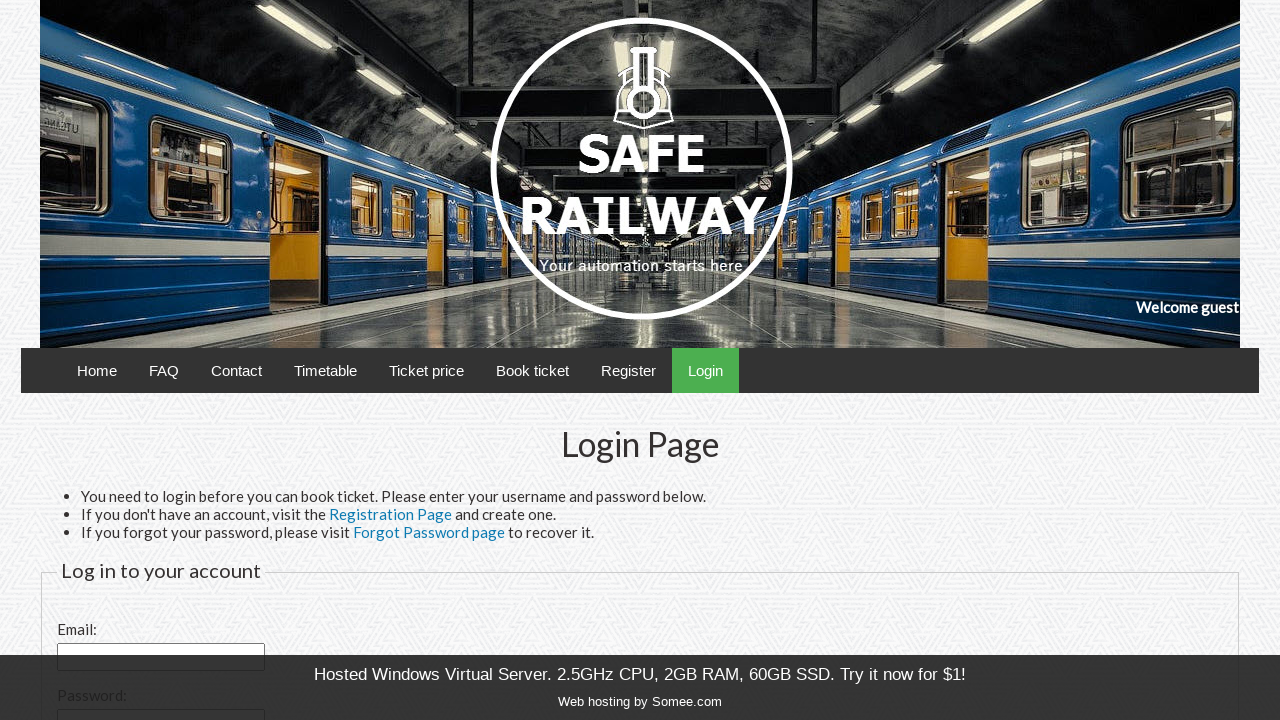

Waited for login page to load (domcontentloaded)
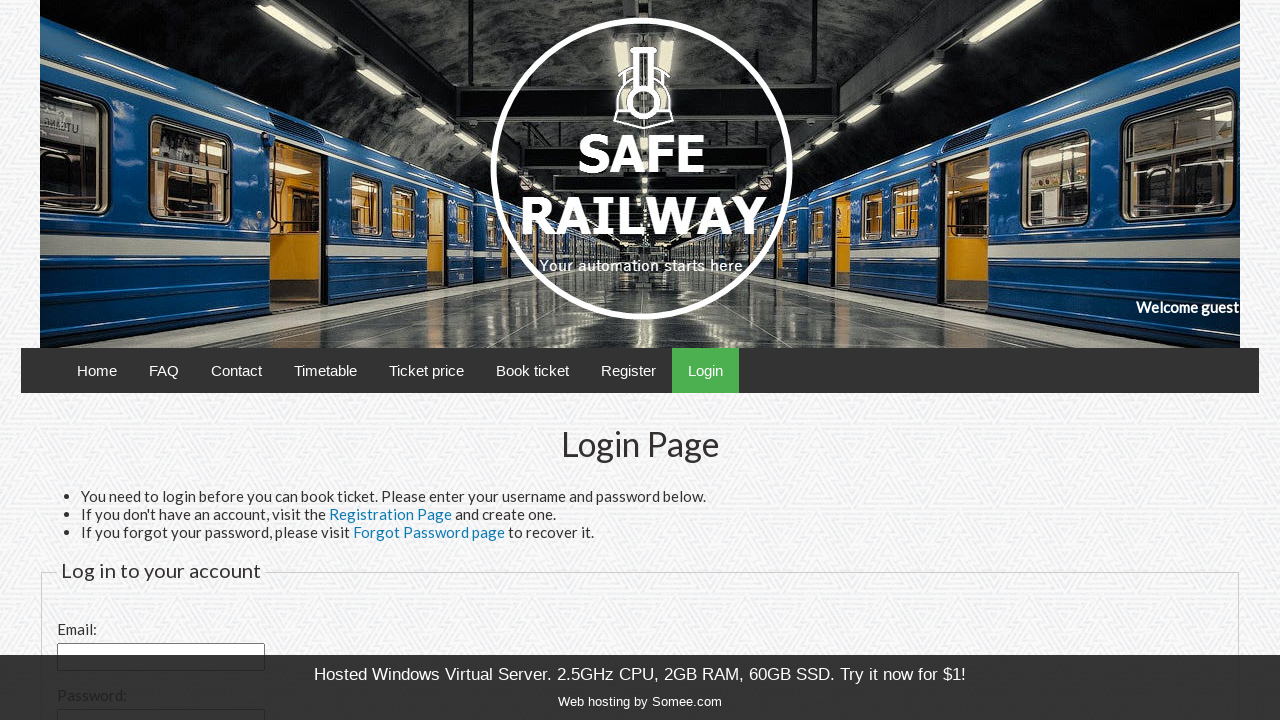

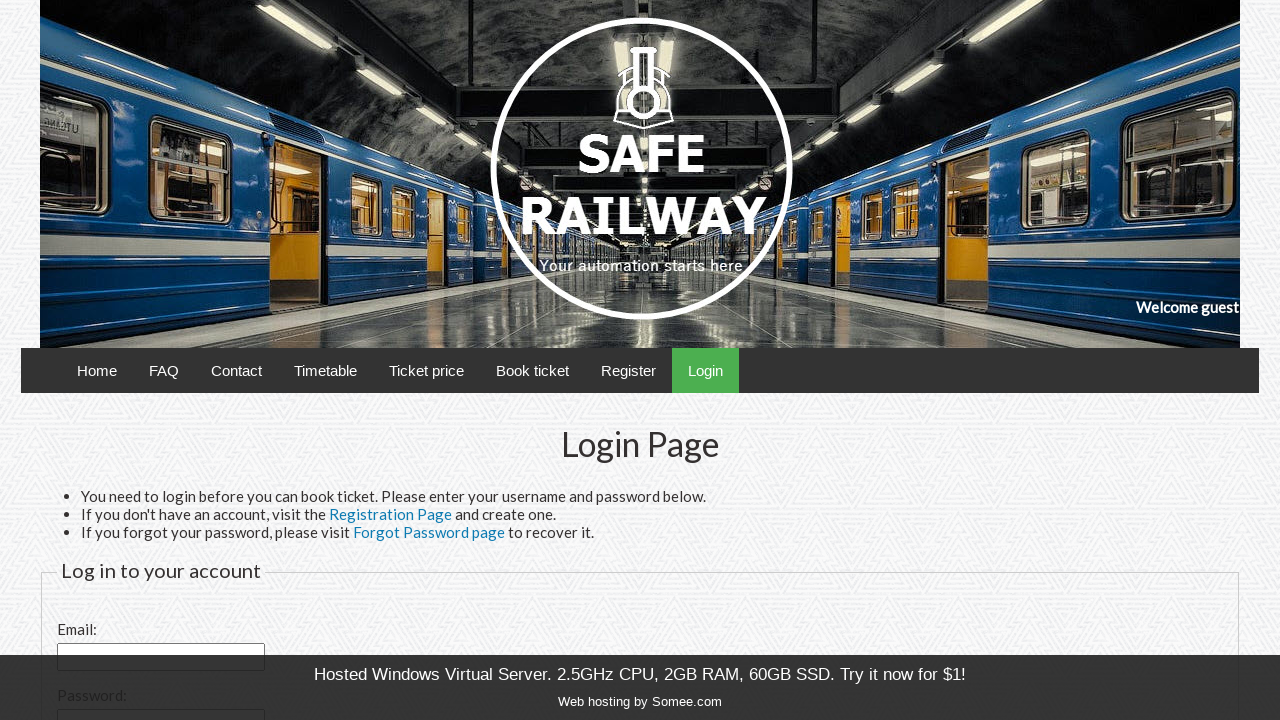